Tests window handling by navigating to OrangeHRM demo site, clicking on a company link that opens a new window, and verifying multiple windows are opened

Starting URL: https://opensource-demo.orangehrmlive.com/web/index.php/auth/login

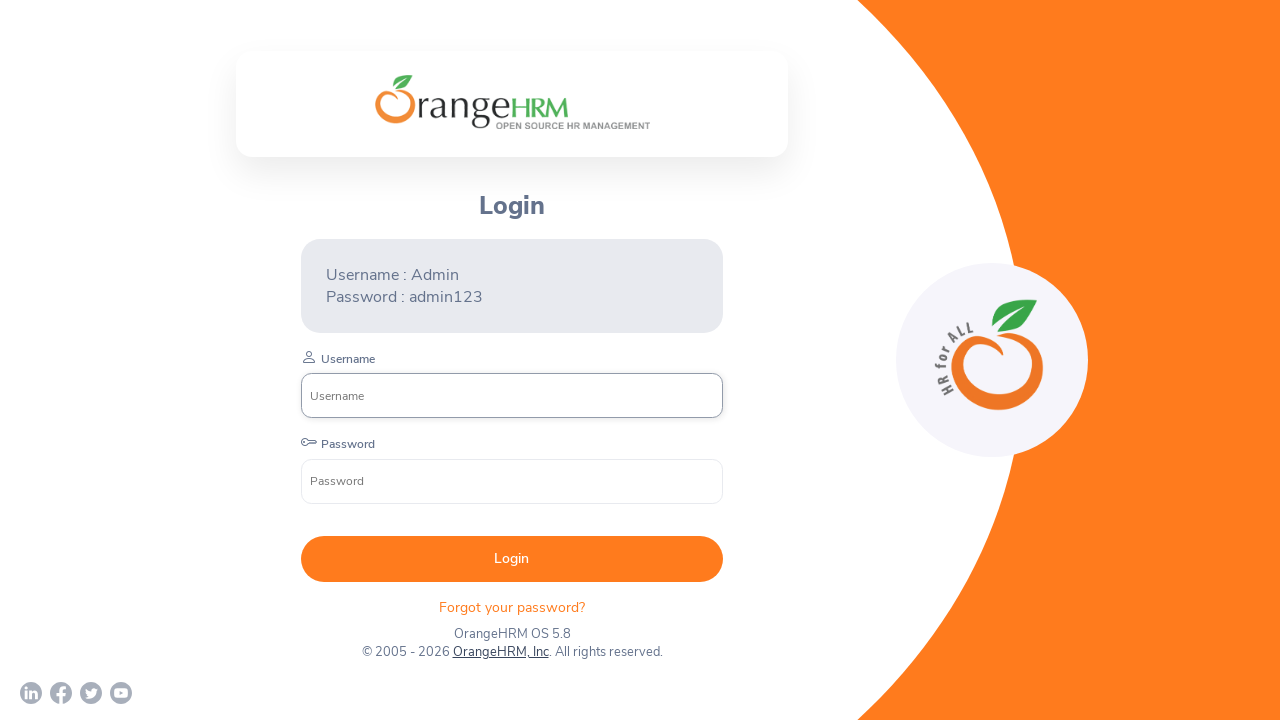

Waited for OrangeHRM login page to load (networkidle)
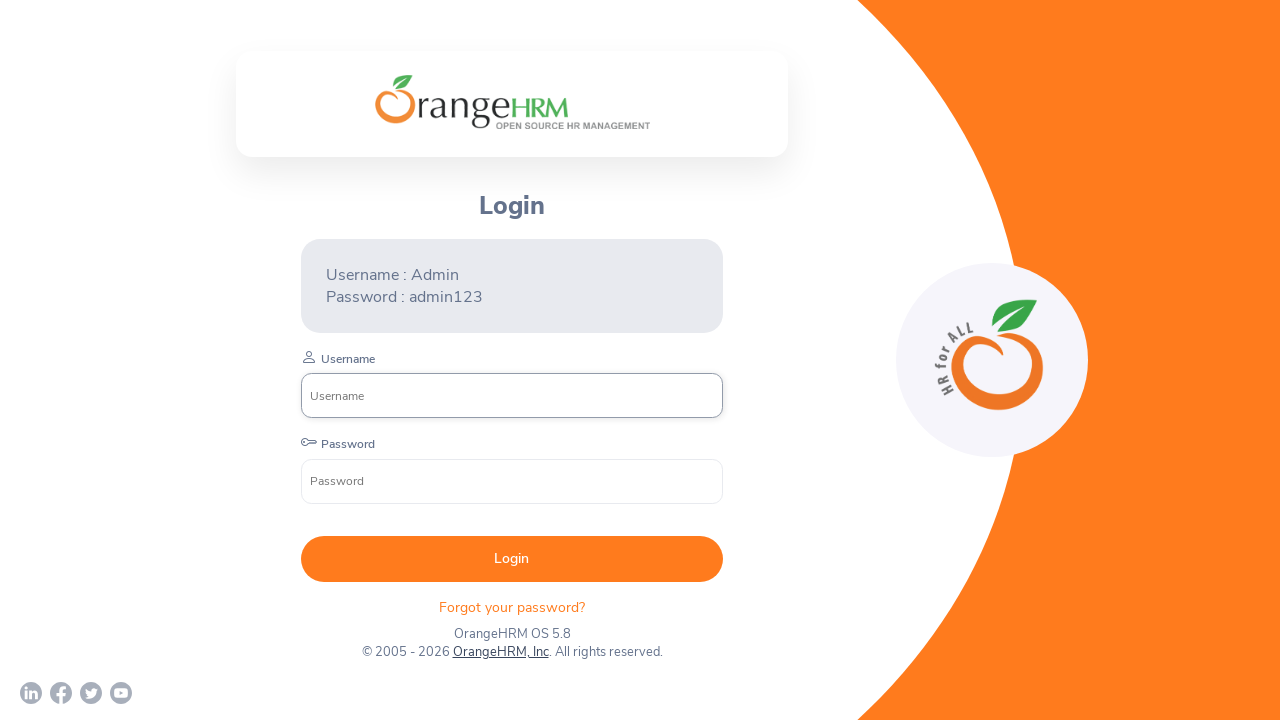

Clicked on OrangeHRM, Inc company link which opened a new window at (500, 652) on xpath=//a[normalize-space()='OrangeHRM, Inc']
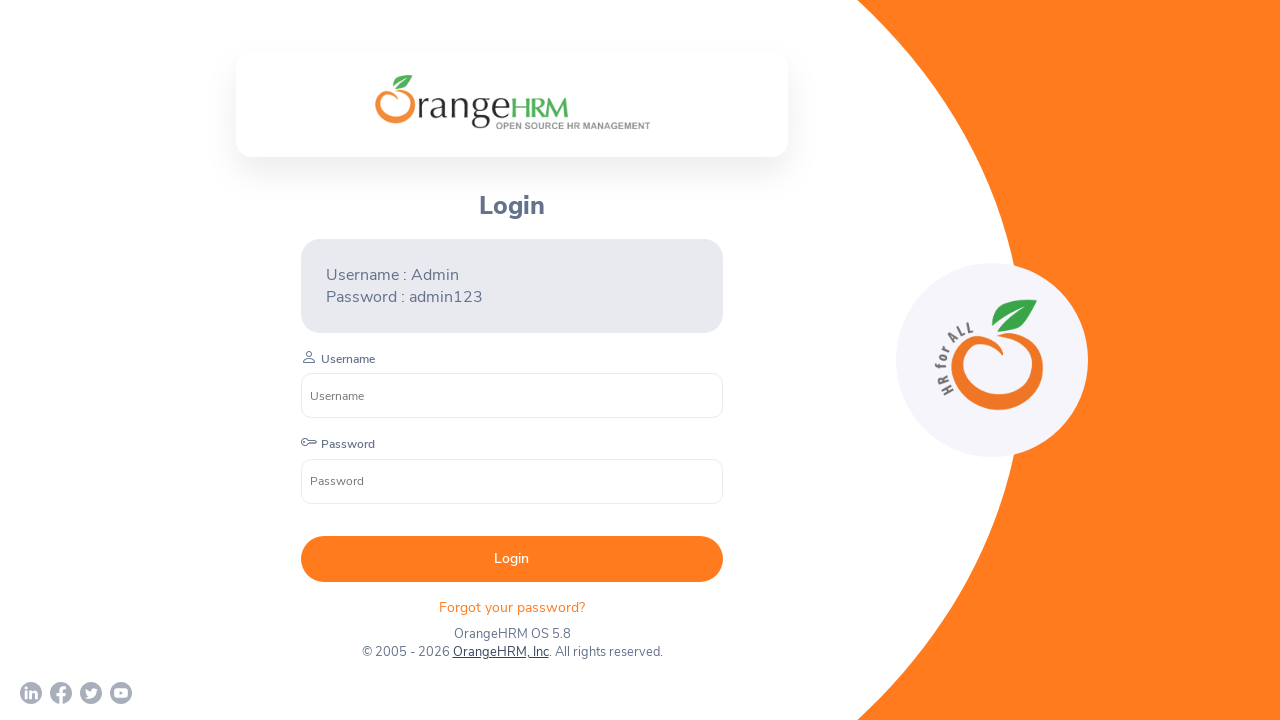

Retrieved new page object from context
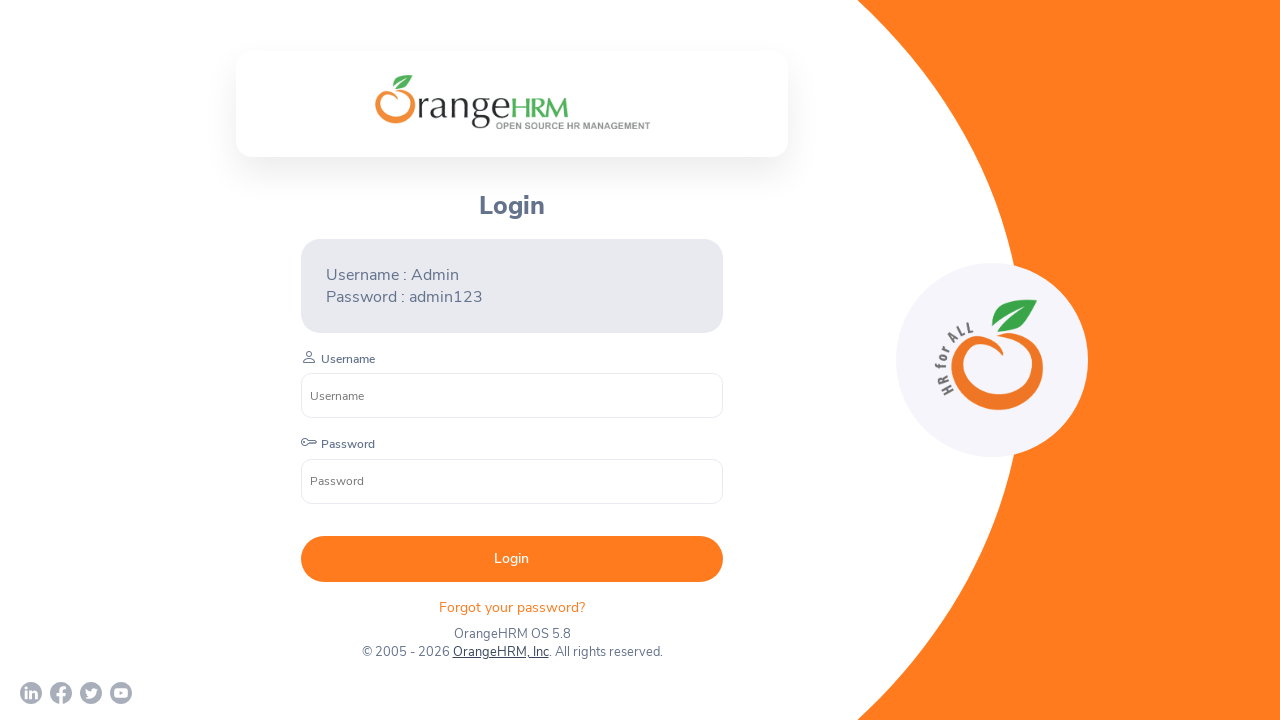

Waited for new page to load completely
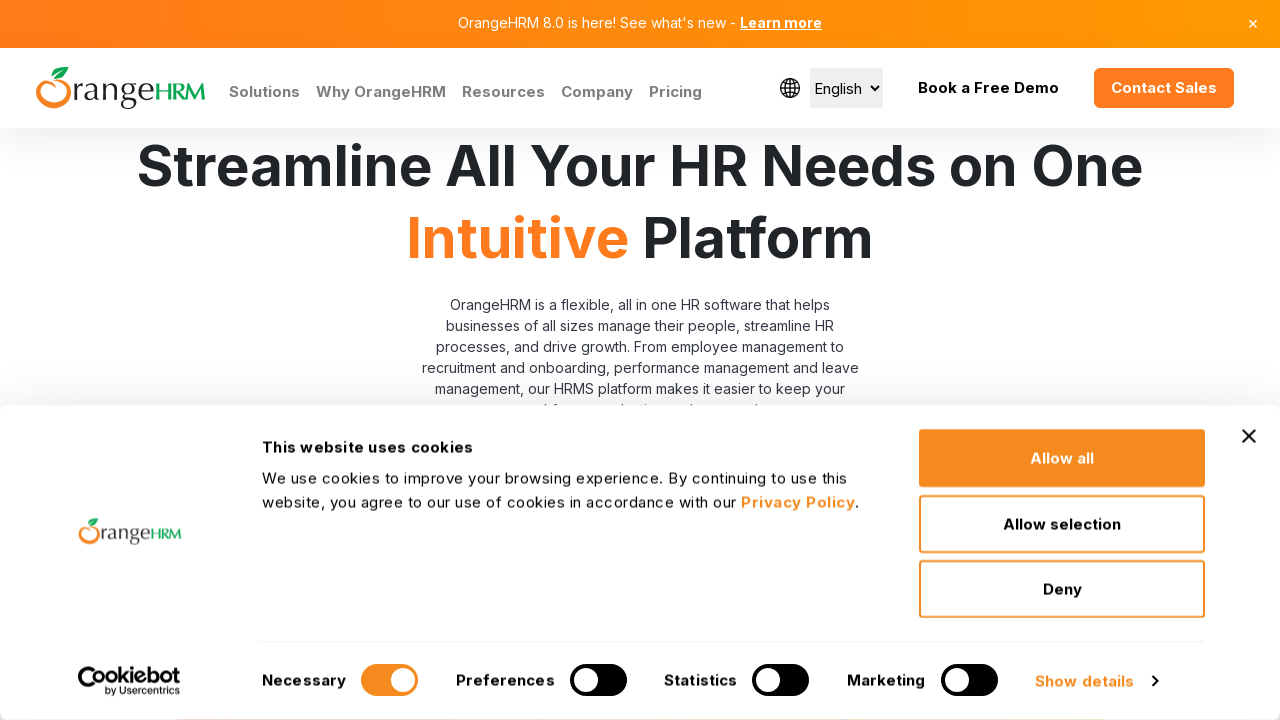

Printed original and new page URLs for verification
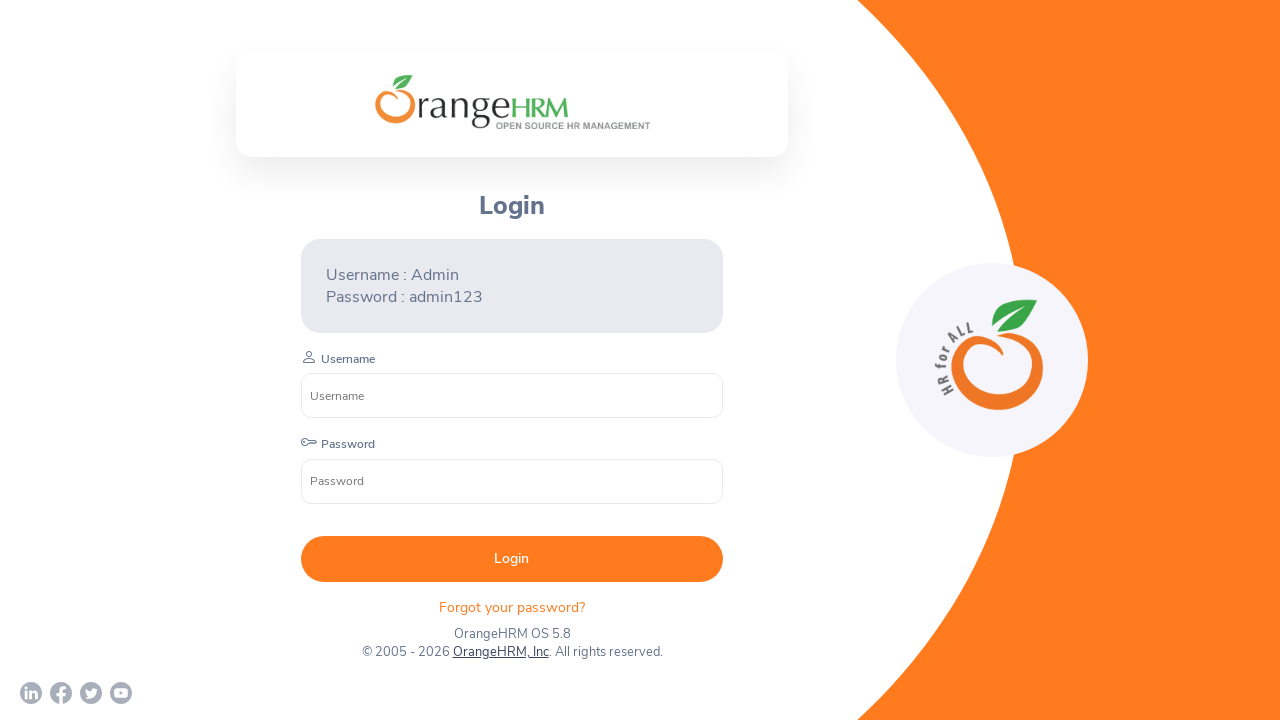

Verified 2 windows are open in the context
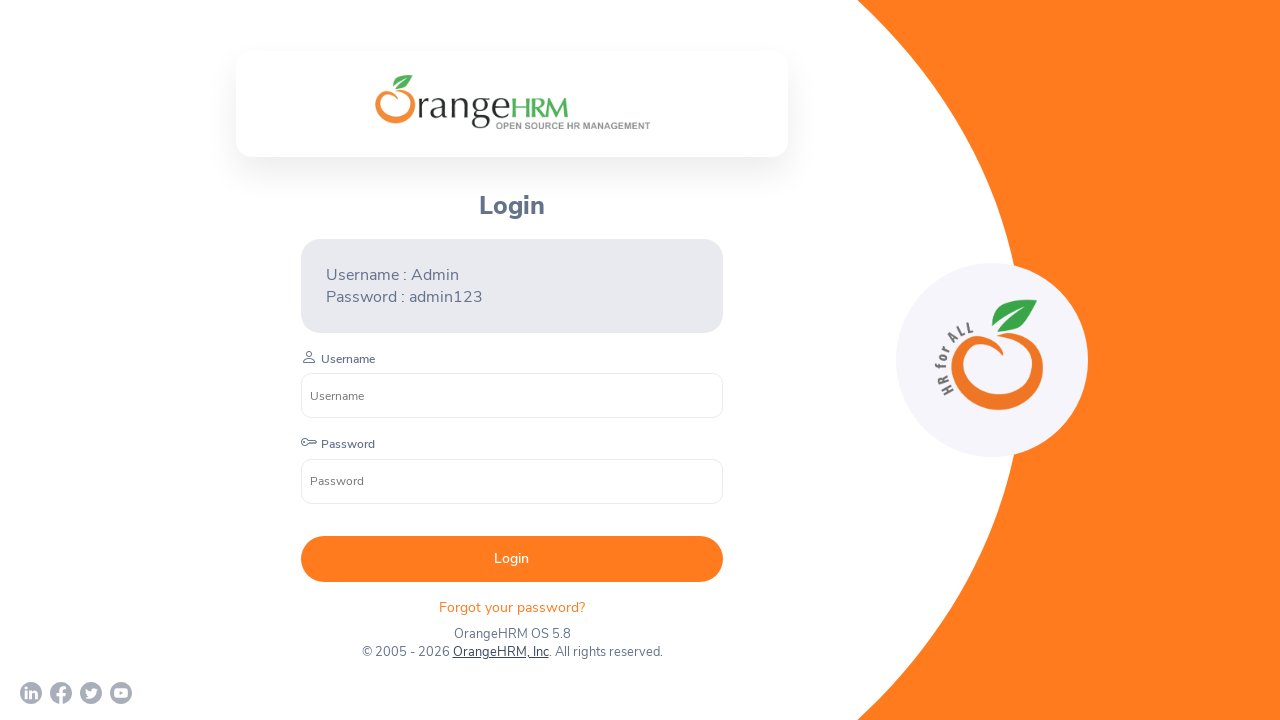

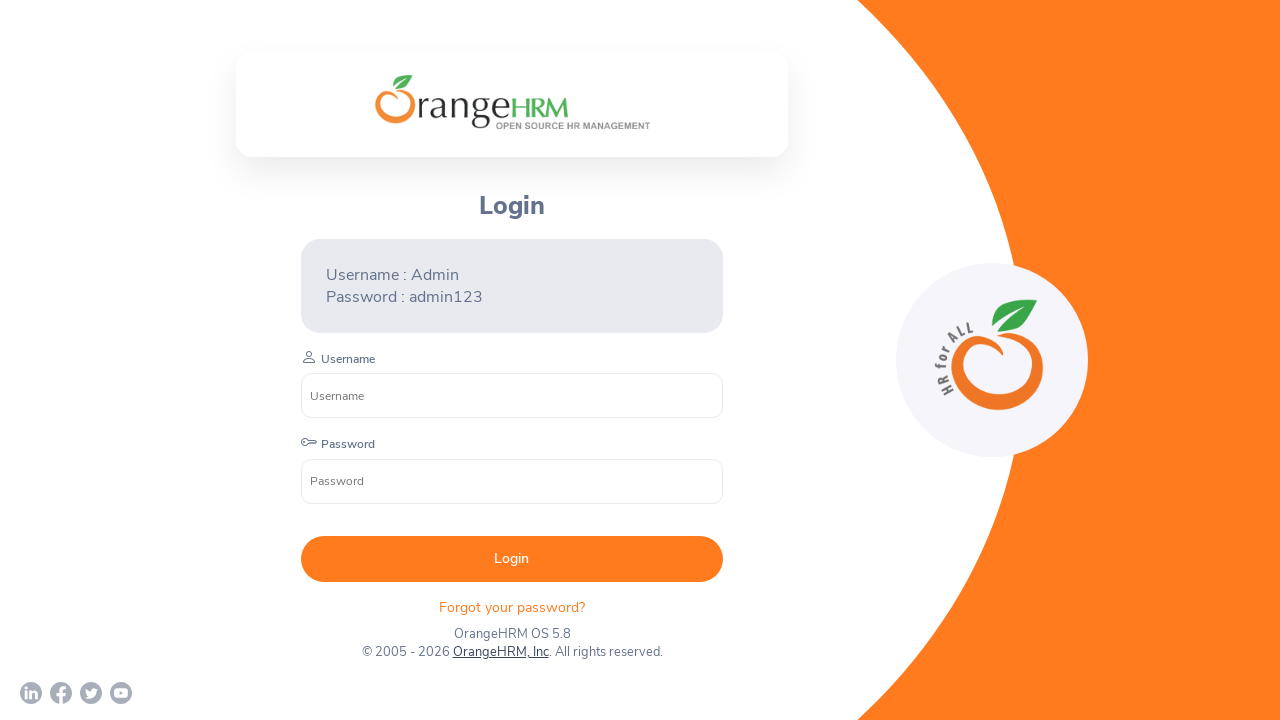